Tests the text box form on DemoQA by filling in full name, email, current address, and permanent address fields, then submitting the form.

Starting URL: https://demoqa.com/text-box

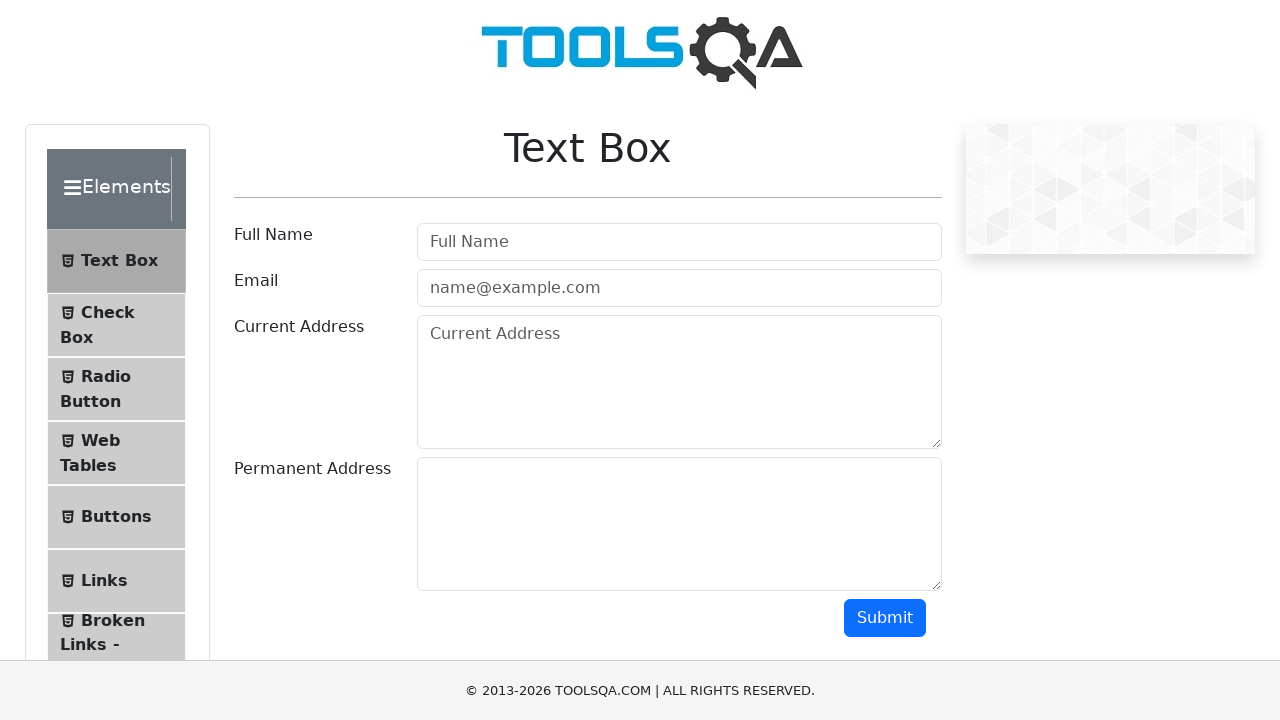

Filled full name field with 'John Doe' on #userName
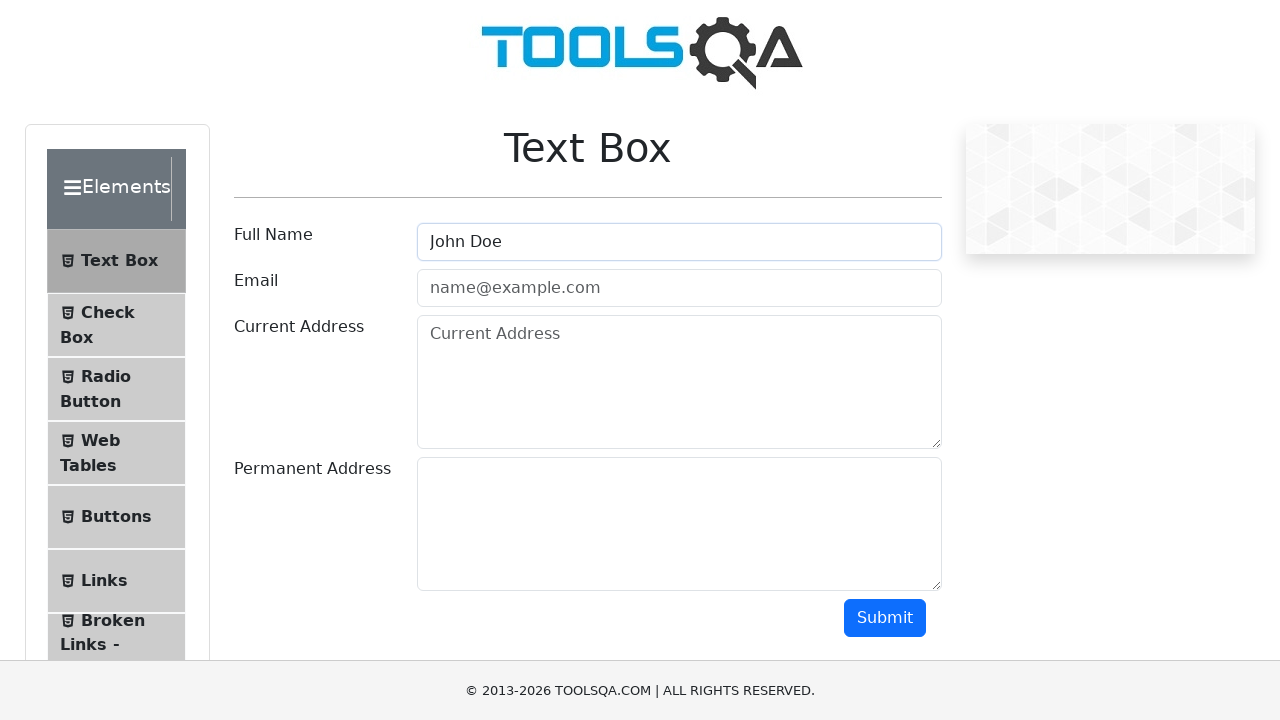

Filled email field with 'john@gmail.com' on #userEmail
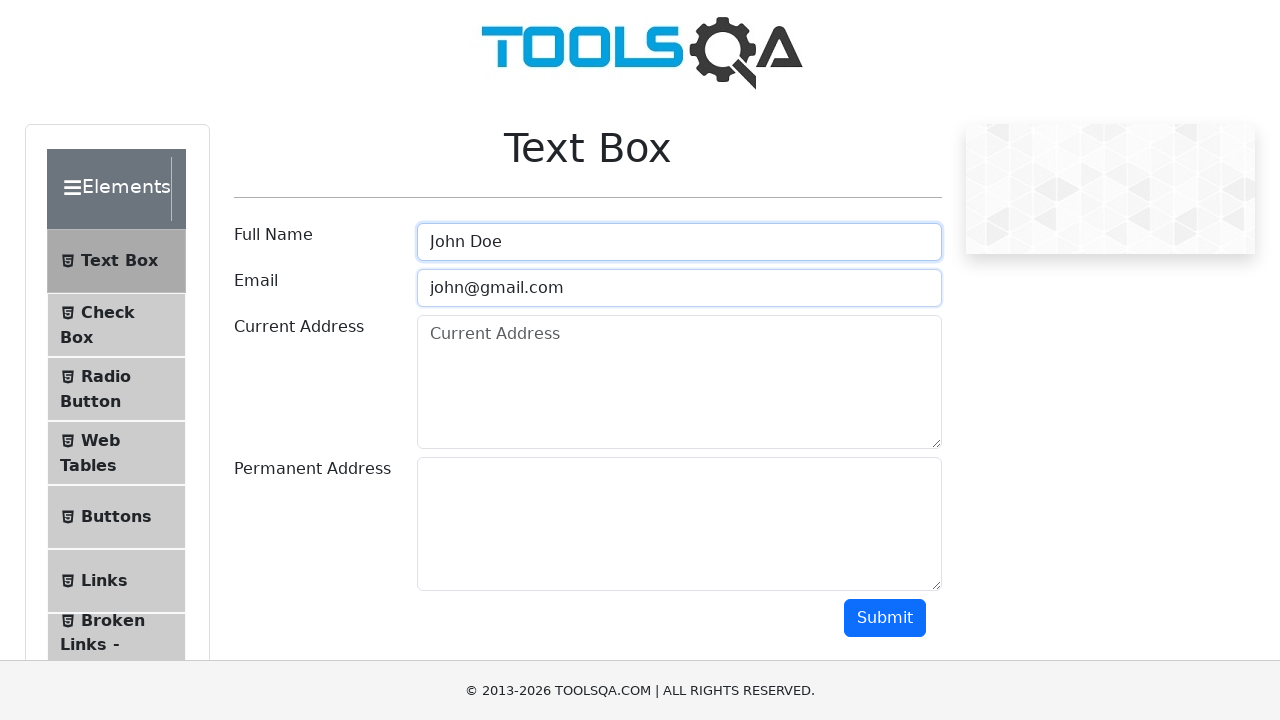

Filled current address field with 'Mira 23' on #currentAddress
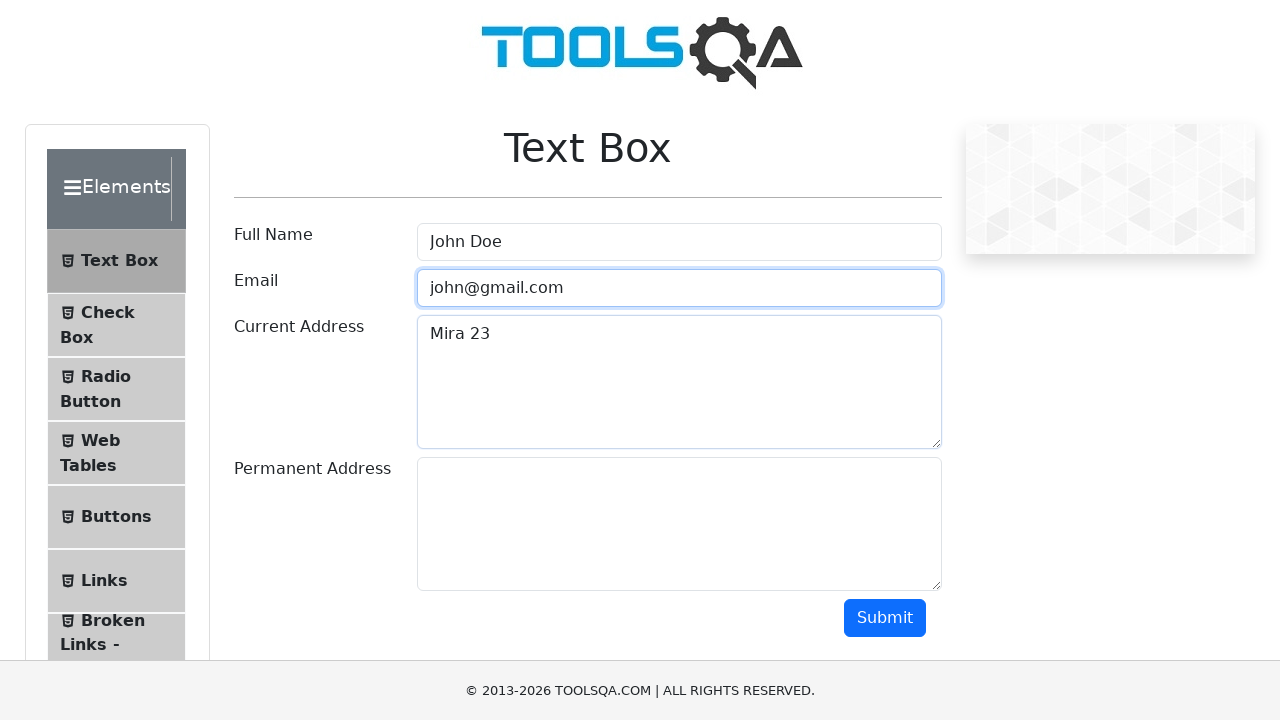

Filled permanent address field with 'Sovet 321' on #permanentAddress
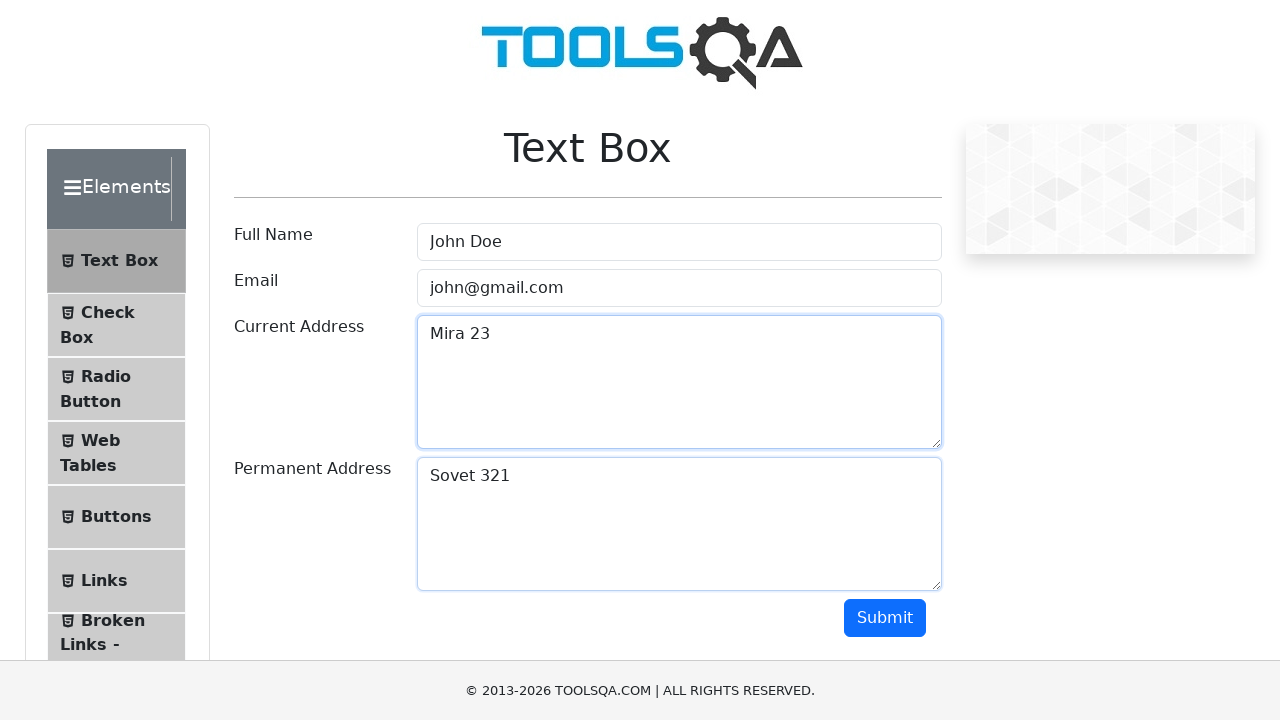

Clicked the submit button at (885, 618) on #submit
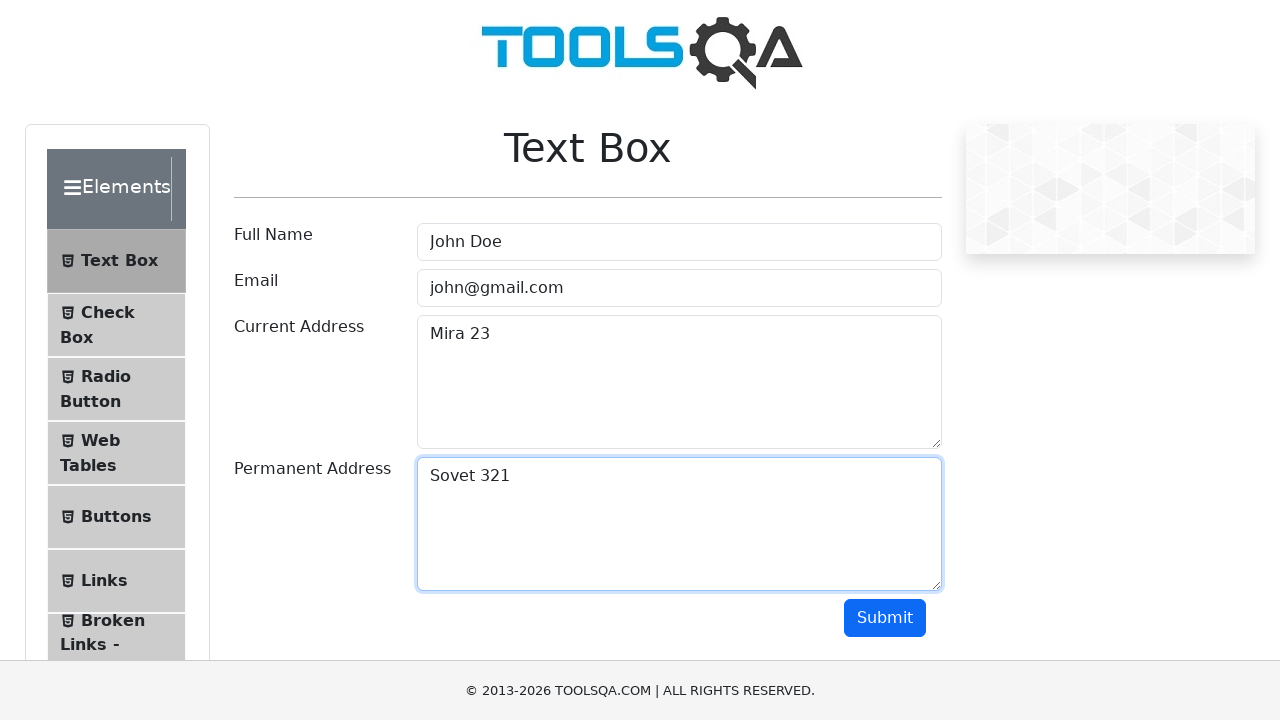

Output section appeared after form submission
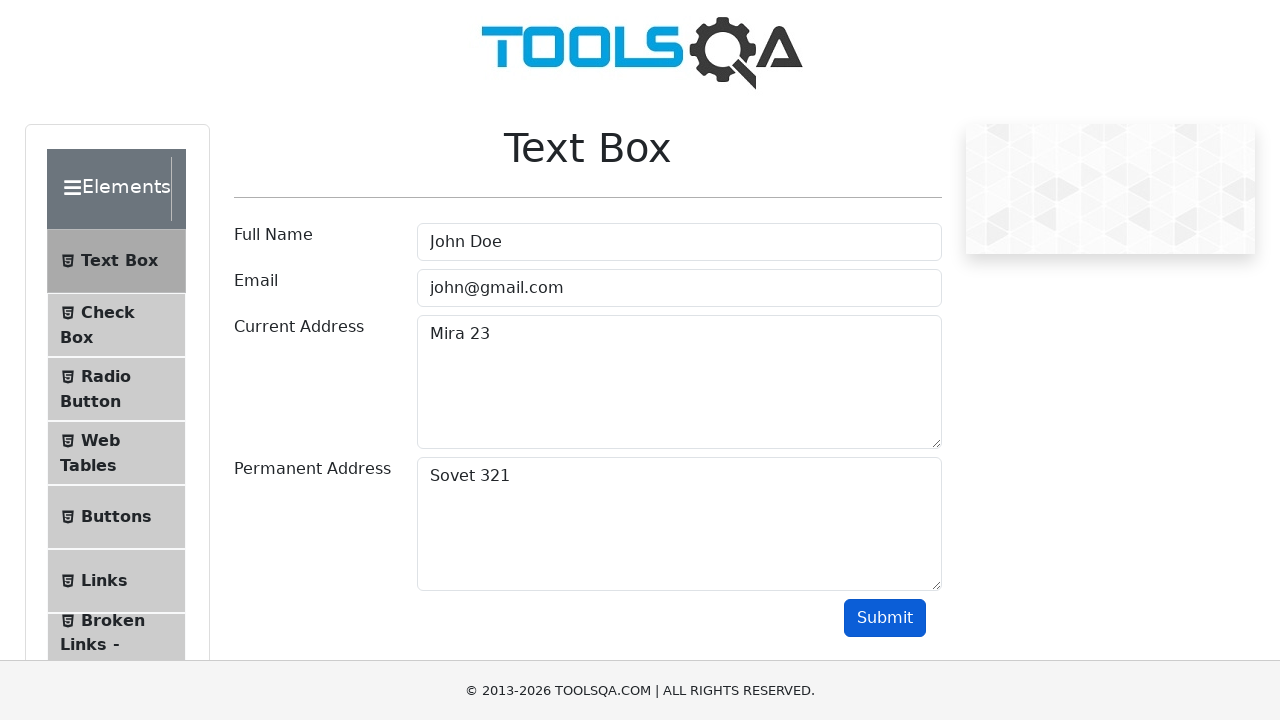

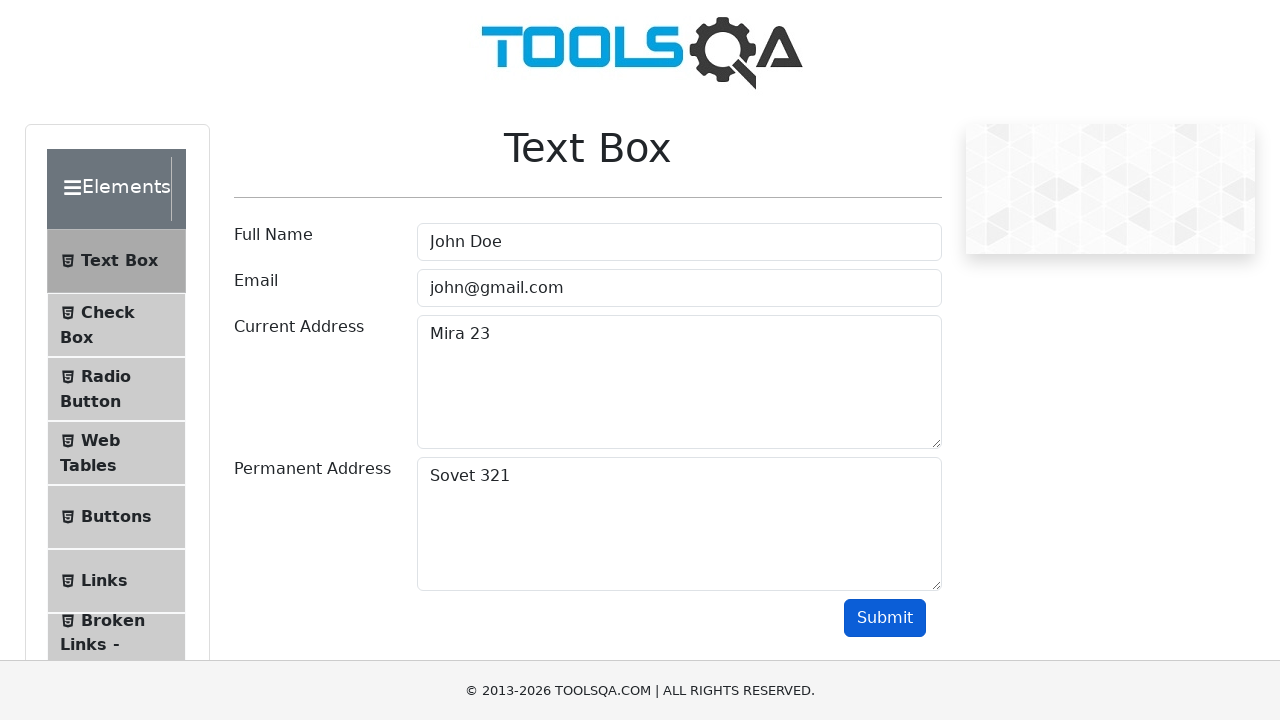